Tests dropdown interactions on a flight booking practice page, including selecting currency from a static dropdown, incrementing passenger count, selecting origin and destination airports, and using an autosuggest field to select a country.

Starting URL: https://rahulshettyacademy.com/dropdownsPractise/

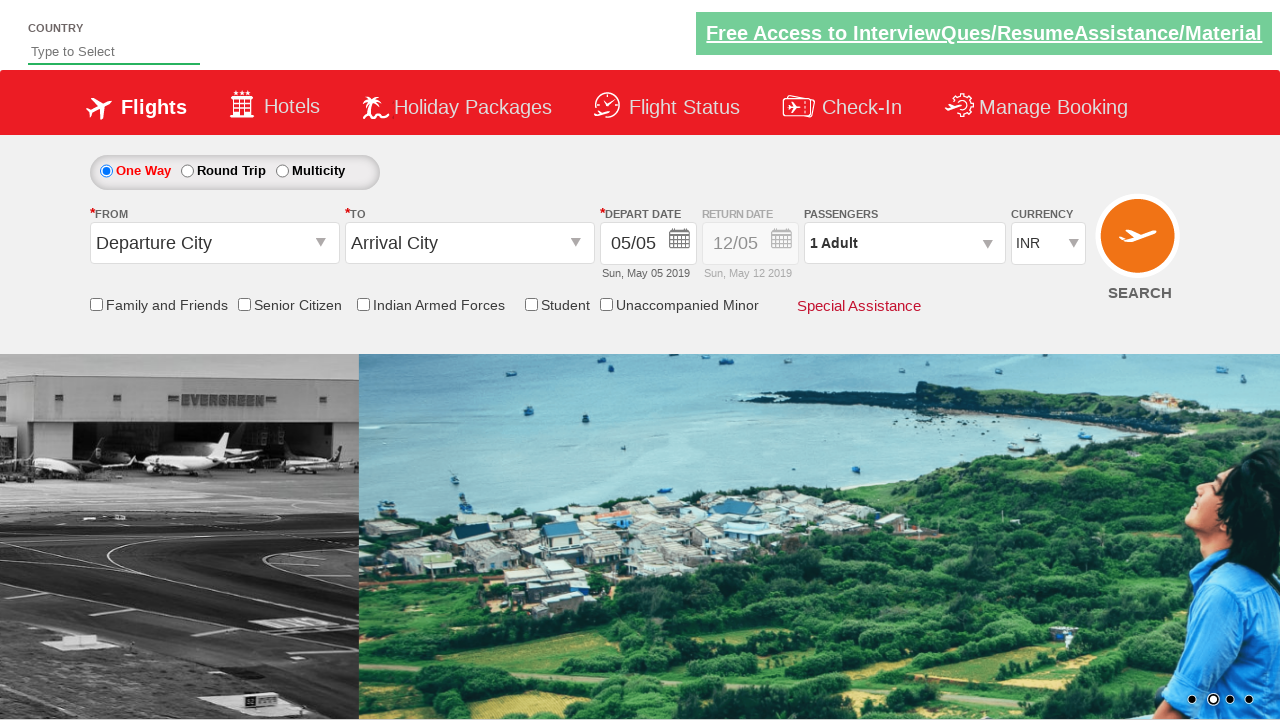

Selected AED currency from dropdown by index 3 on #ctl00_mainContent_DropDownListCurrency
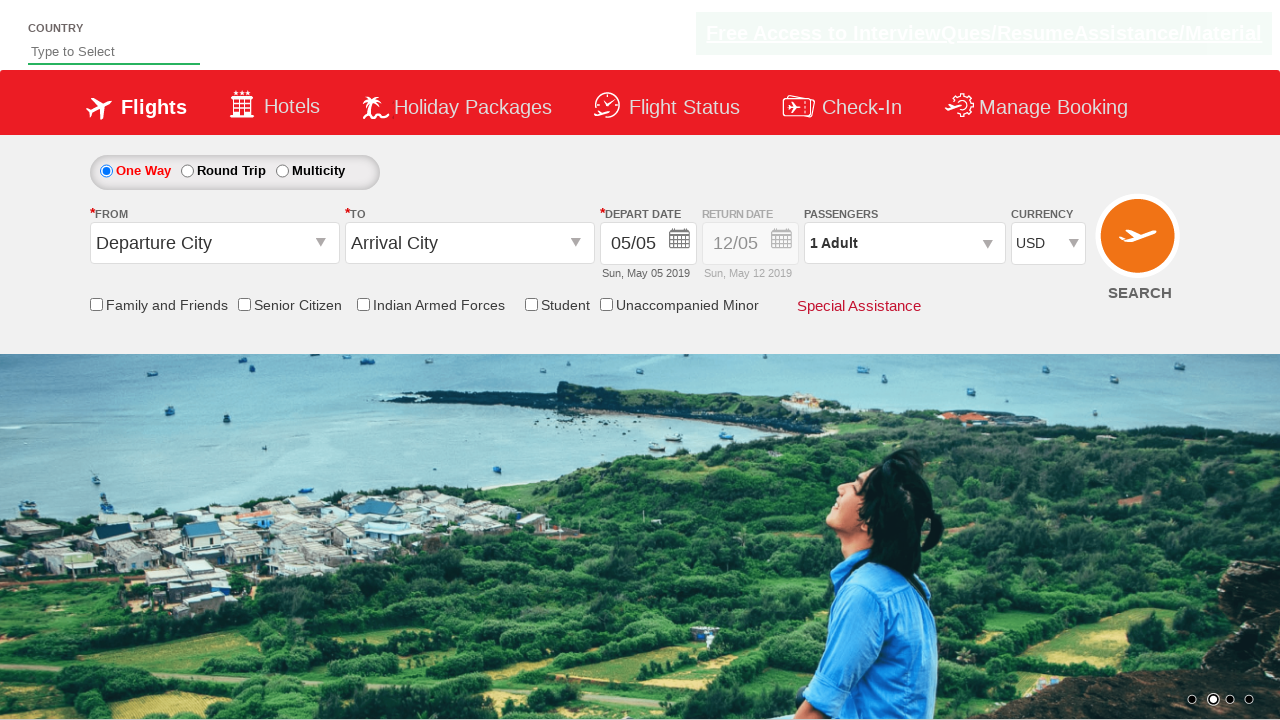

Waited 1 second for page to update
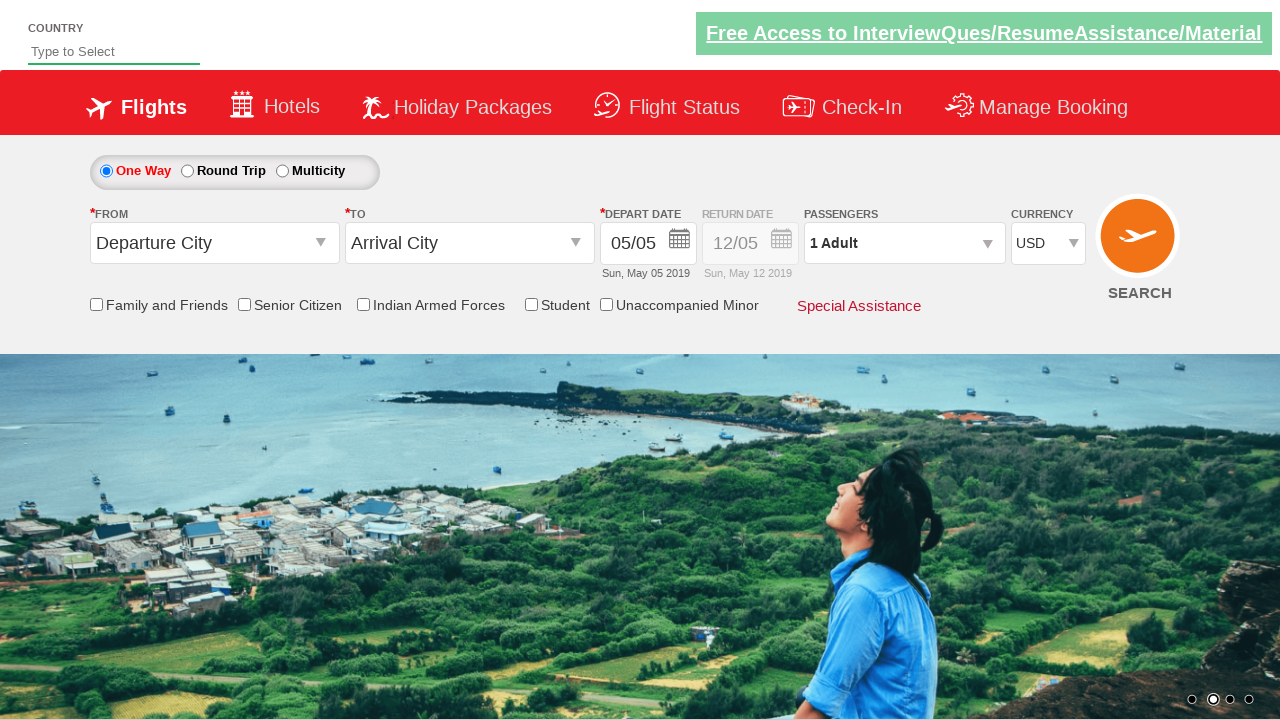

Selected INR currency from dropdown by label on #ctl00_mainContent_DropDownListCurrency
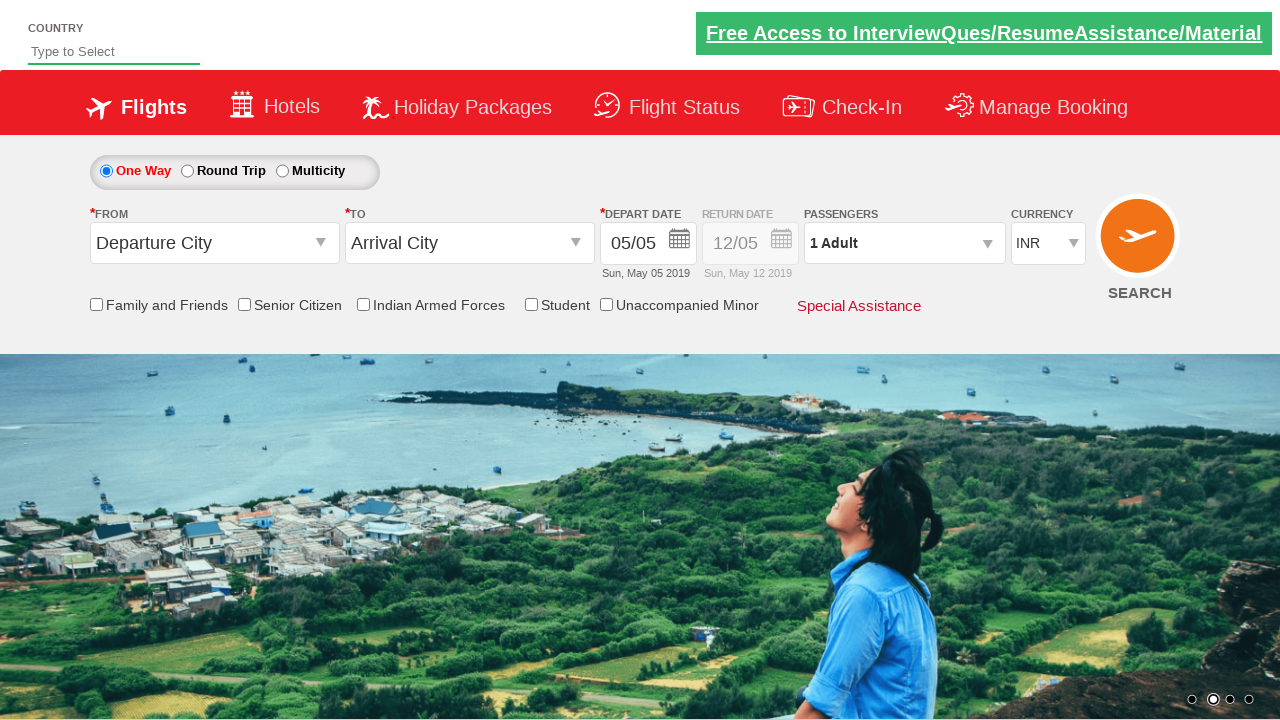

Clicked on passenger info dropdown at (904, 243) on #divpaxinfo
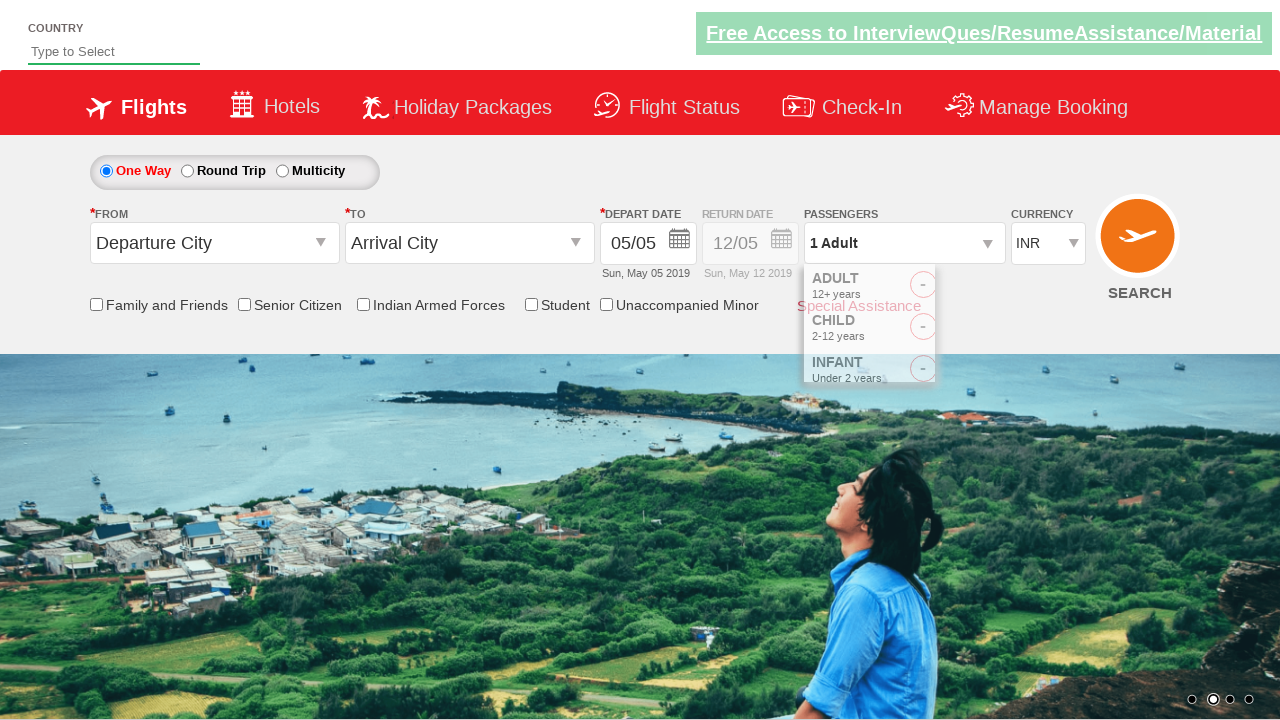

Waited 2 seconds for passenger options to load
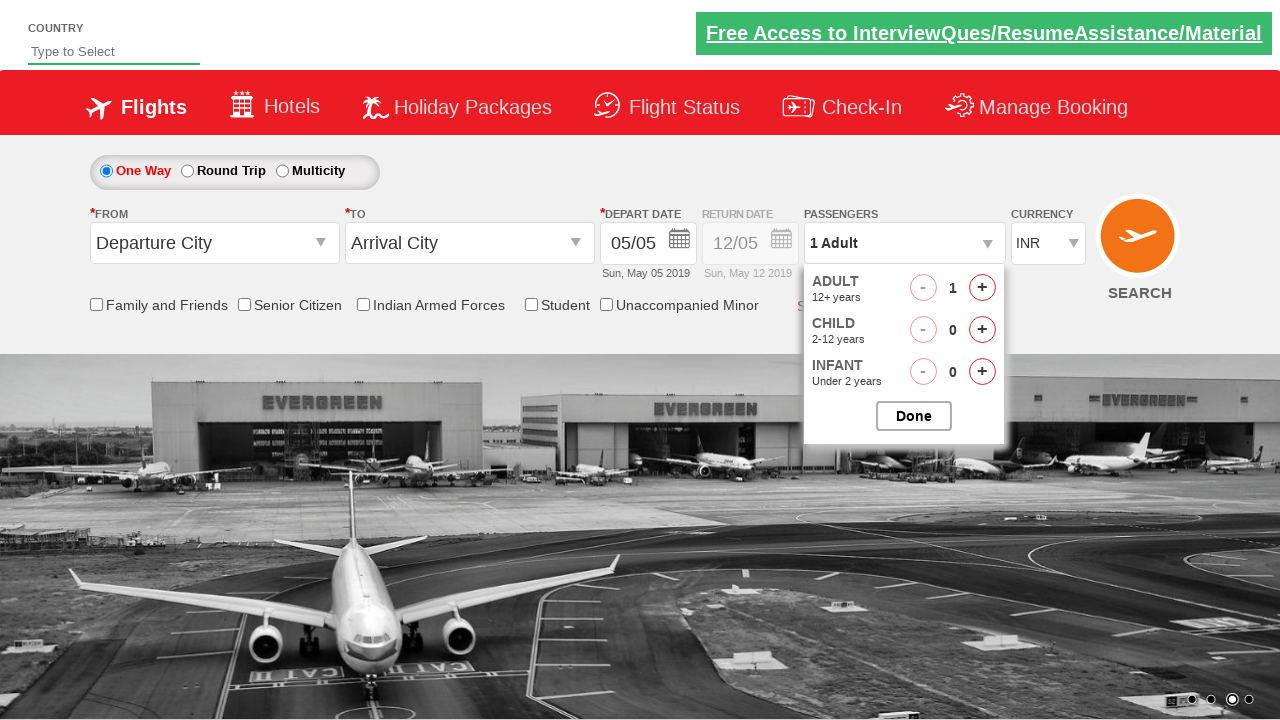

Incremented adult passenger count (iteration 1/5) at (982, 288) on #hrefIncAdt
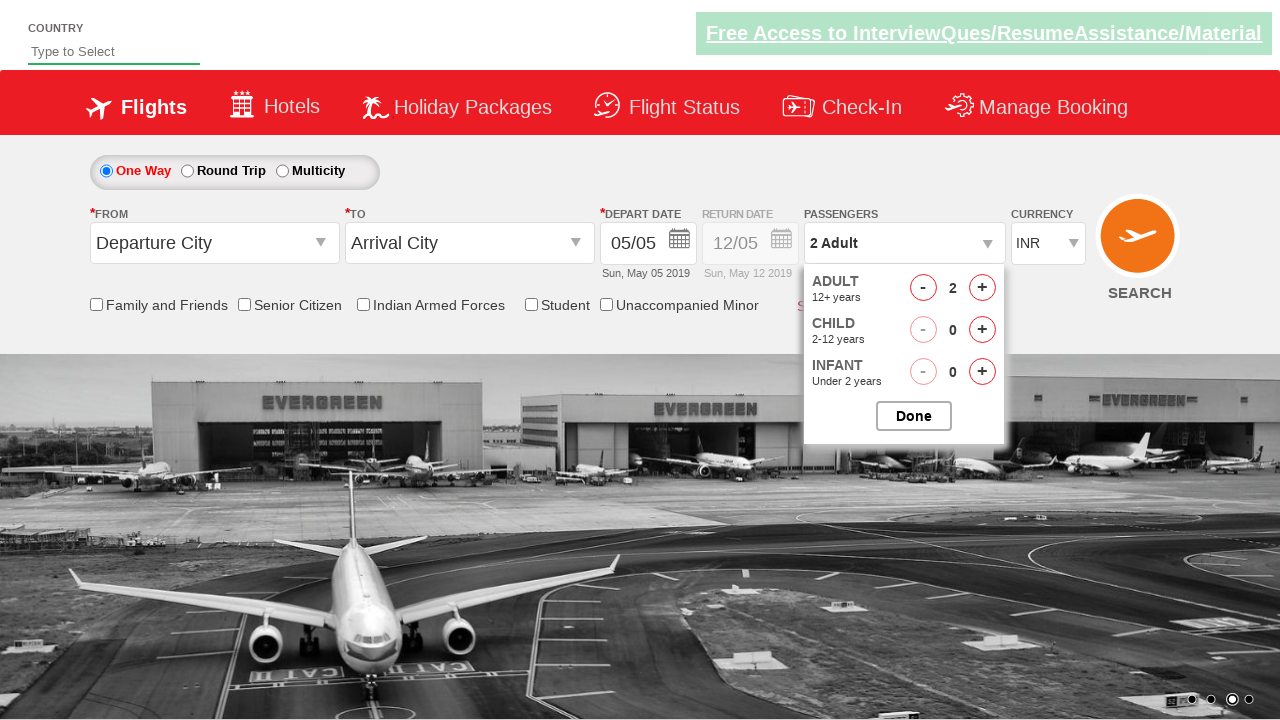

Incremented adult passenger count (iteration 2/5) at (982, 288) on #hrefIncAdt
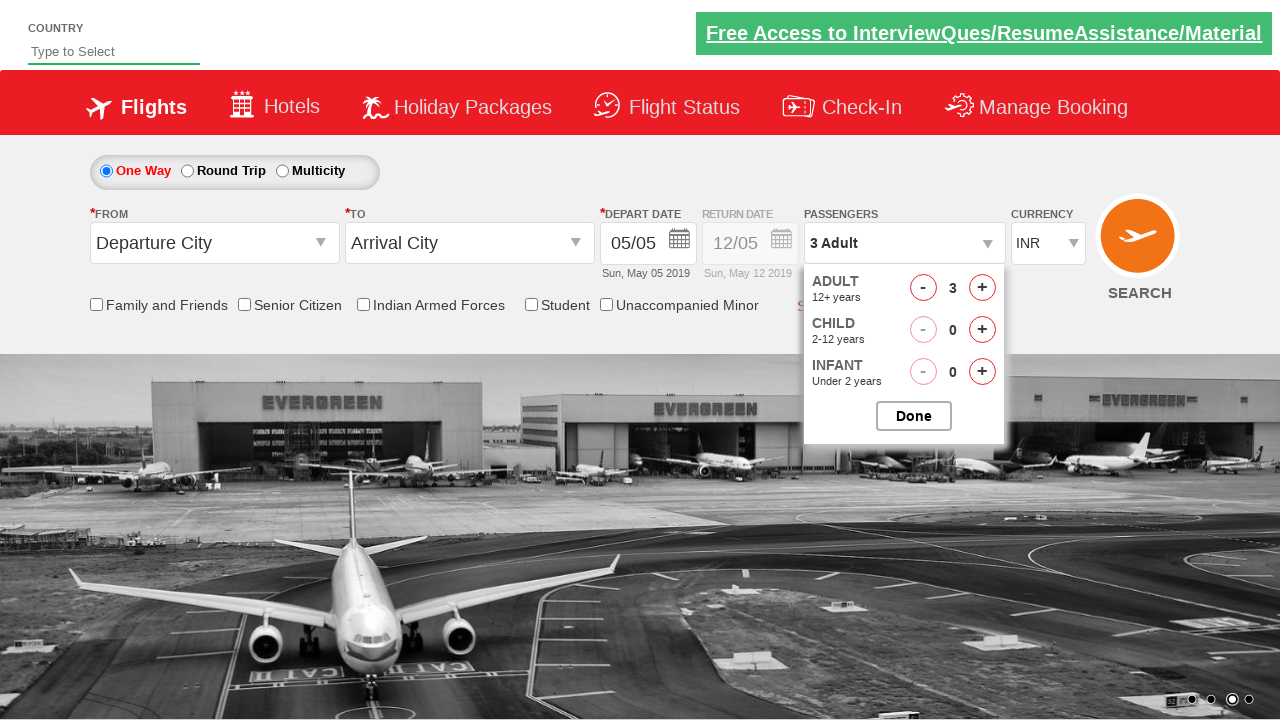

Incremented adult passenger count (iteration 3/5) at (982, 288) on #hrefIncAdt
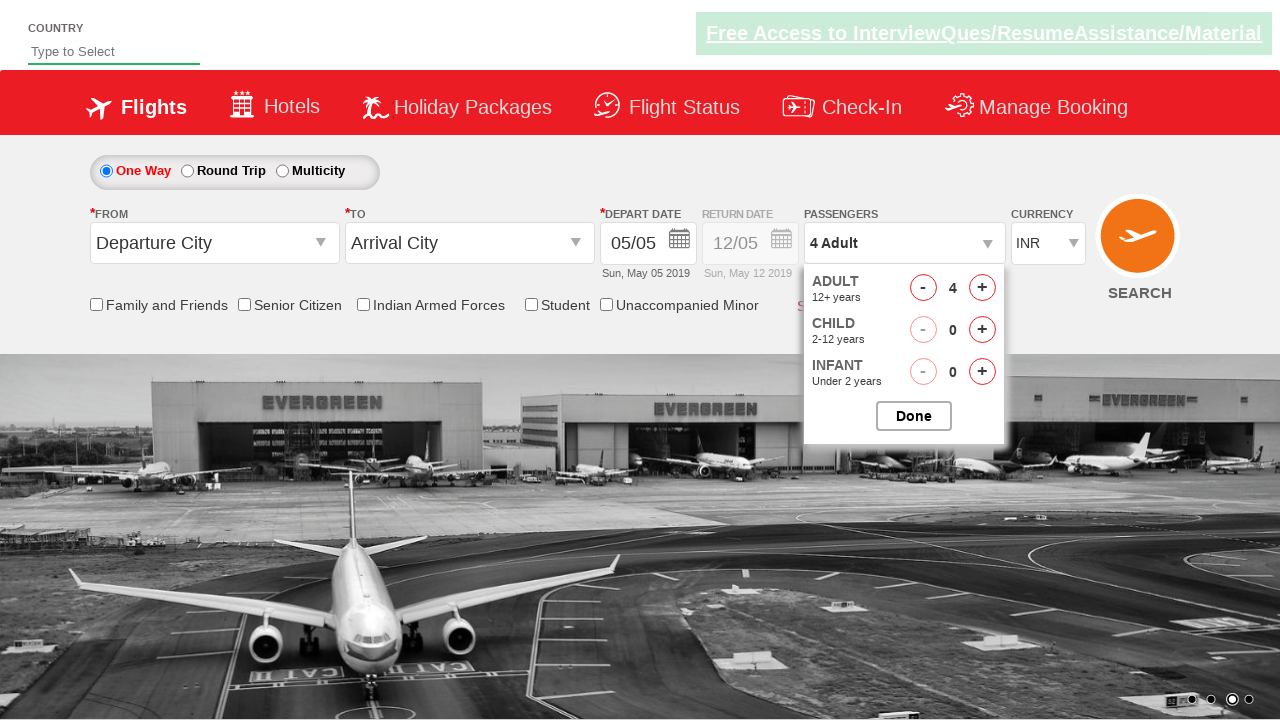

Incremented adult passenger count (iteration 4/5) at (982, 288) on #hrefIncAdt
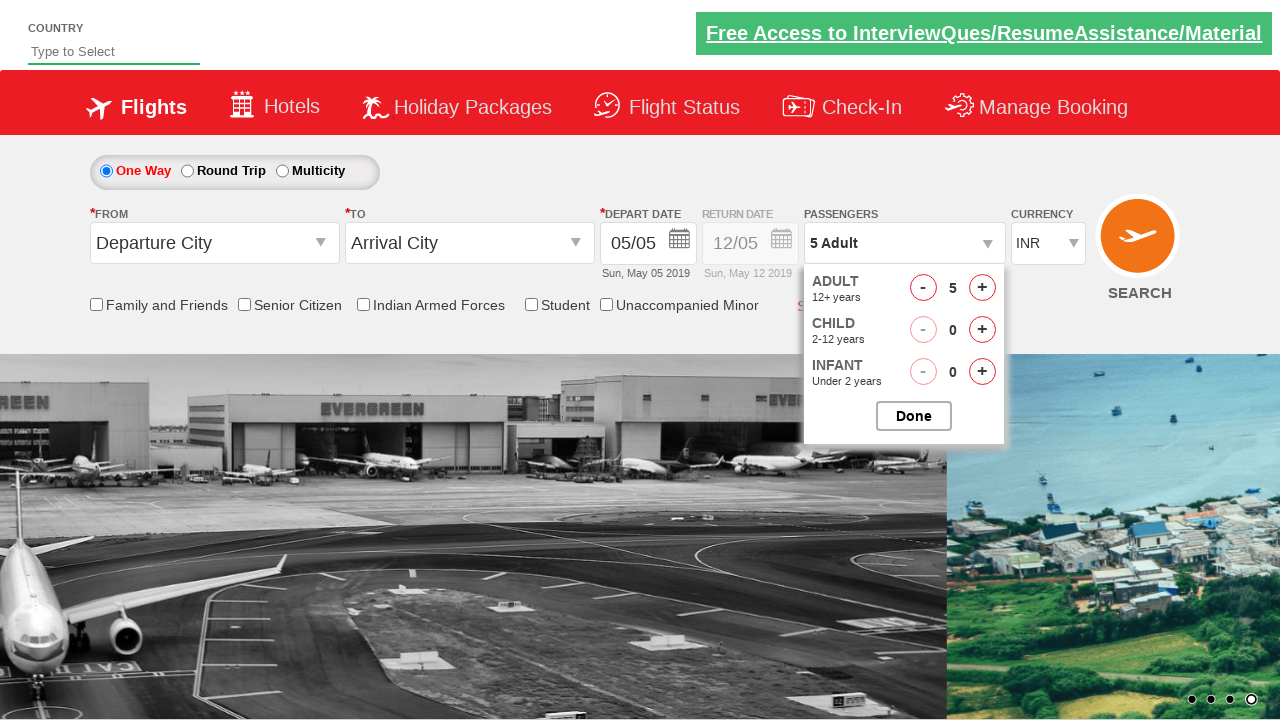

Incremented adult passenger count (iteration 5/5) at (982, 288) on #hrefIncAdt
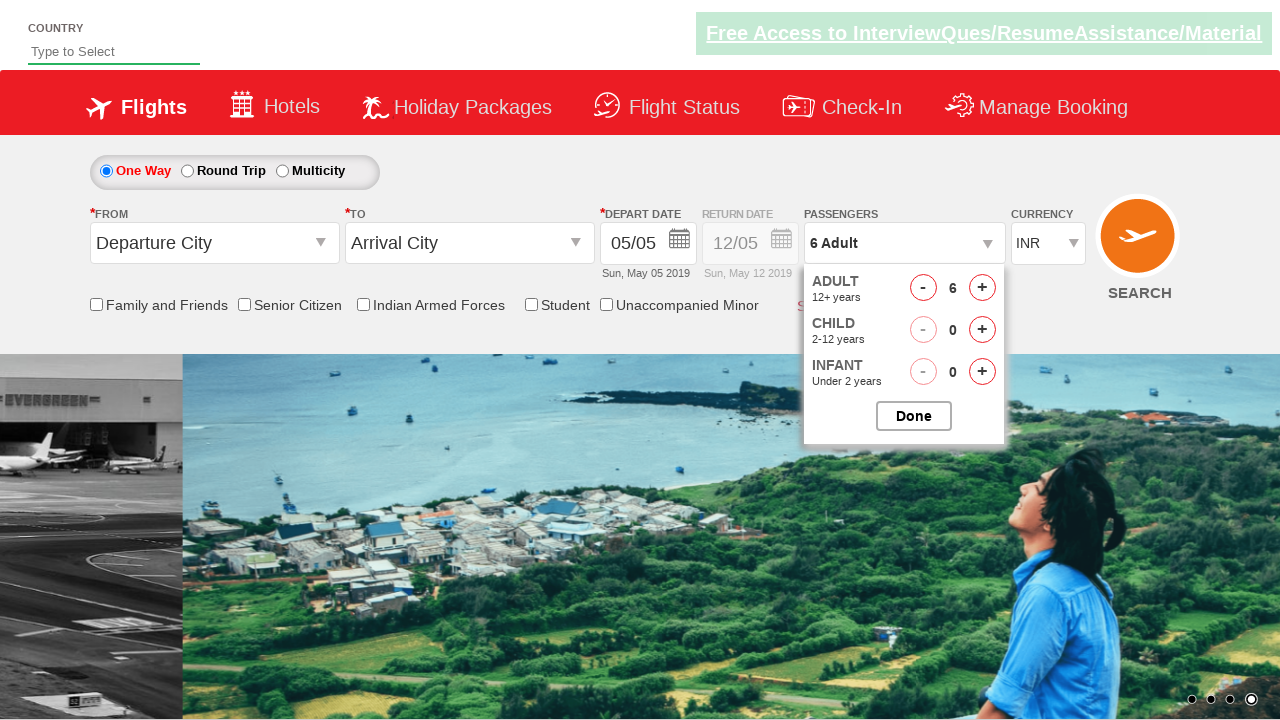

Closed passenger options at (914, 416) on #btnclosepaxoption
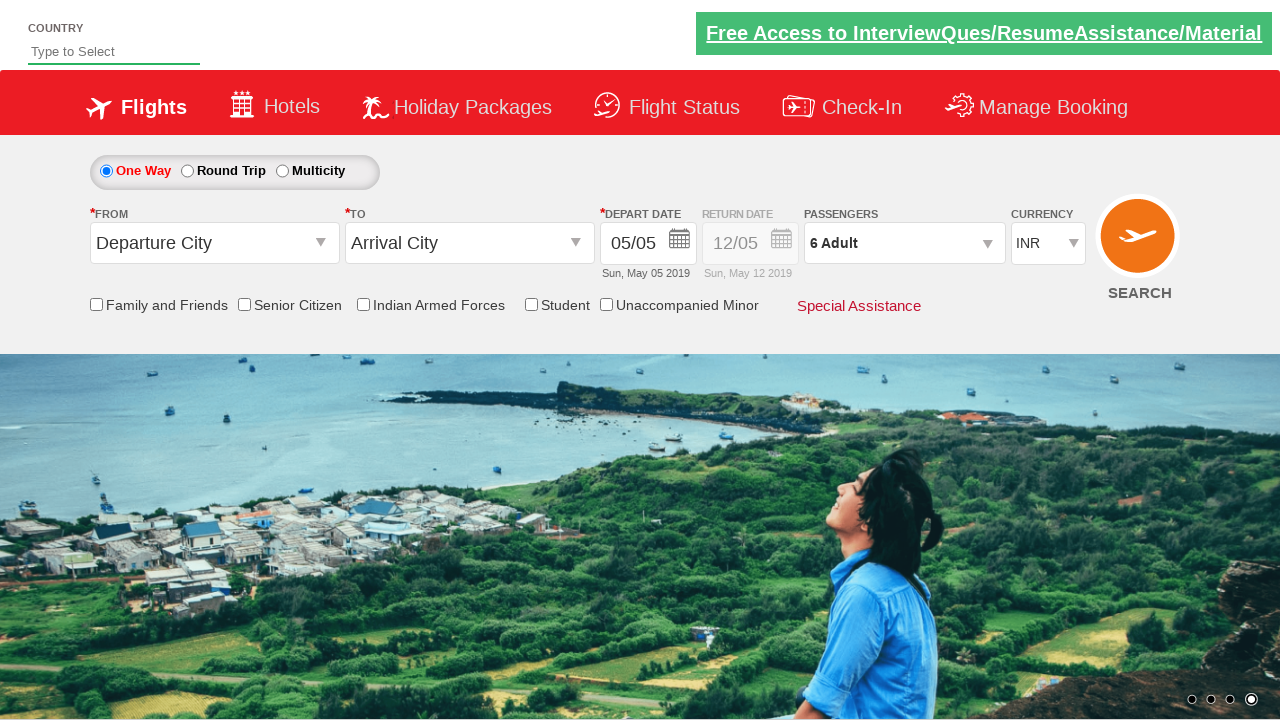

Clicked origin station dropdown at (214, 243) on #ctl00_mainContent_ddl_originStation1_CTXT
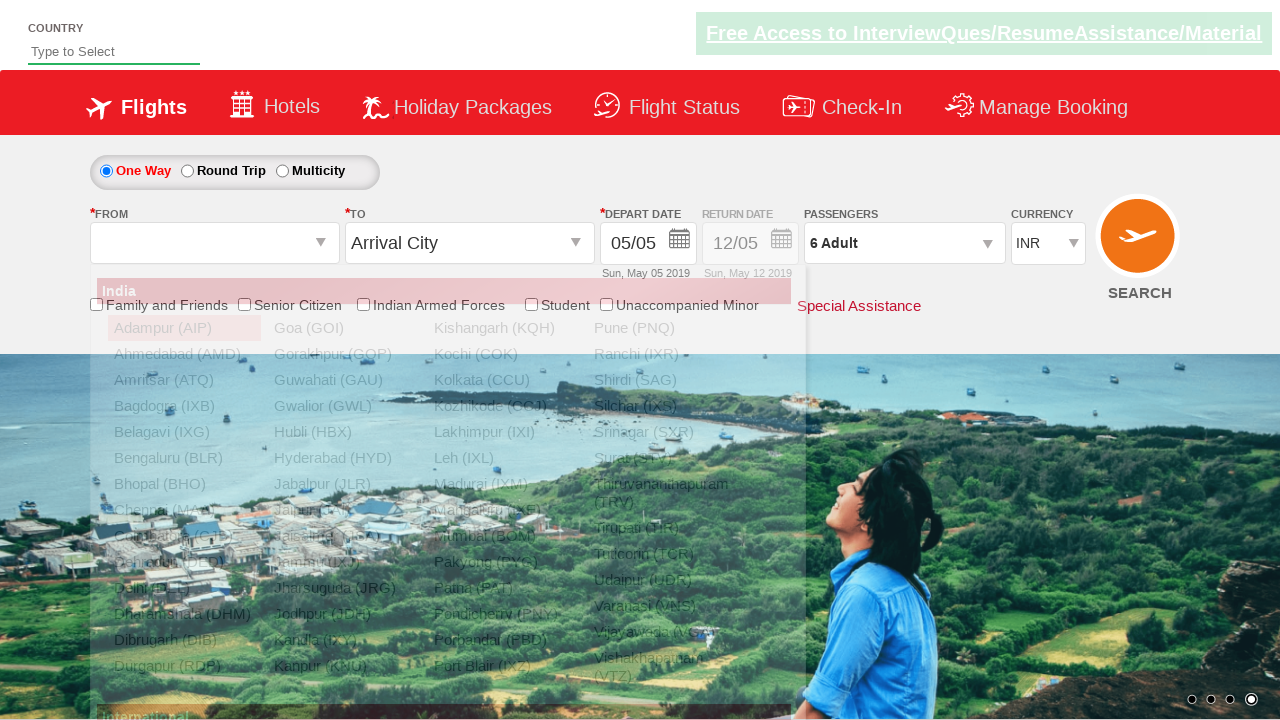

Selected Bangalore (BLR) as origin airport at (184, 458) on xpath=//div[@id='ctl00_mainContent_ddl_originStation1_CTNR']//a[@value='BLR']
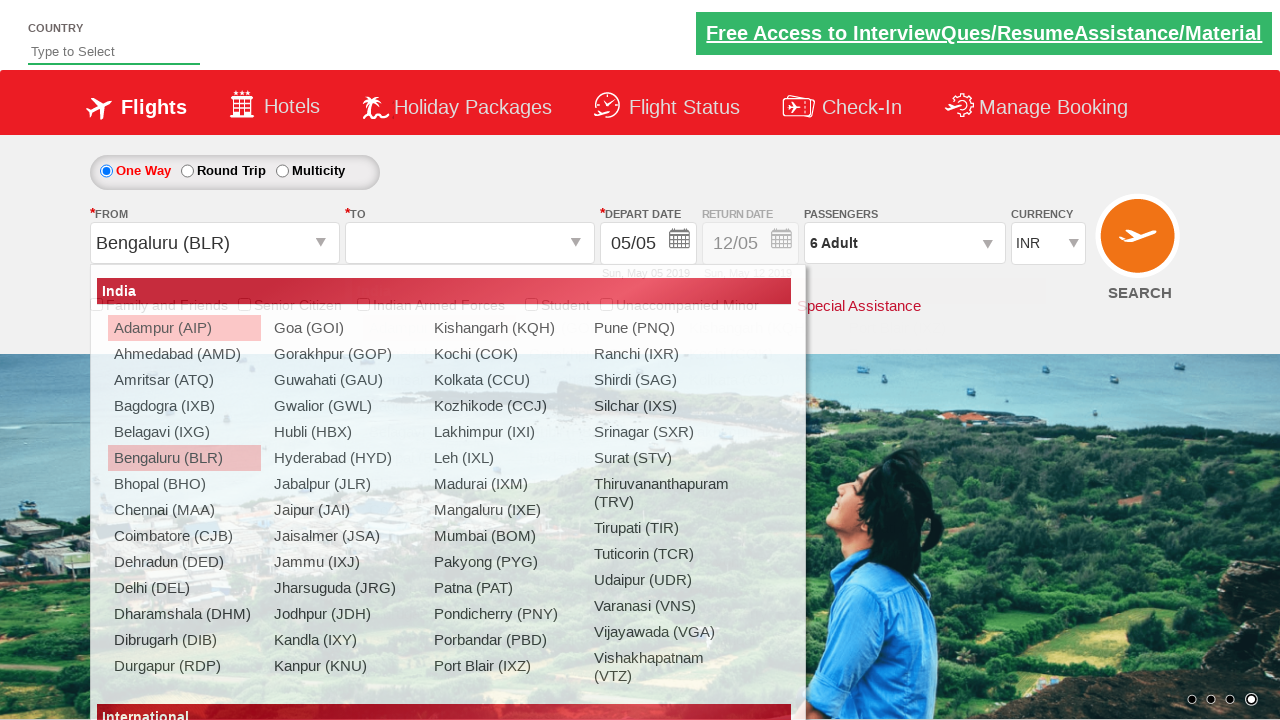

Waited 1 second for destination dropdown to be ready
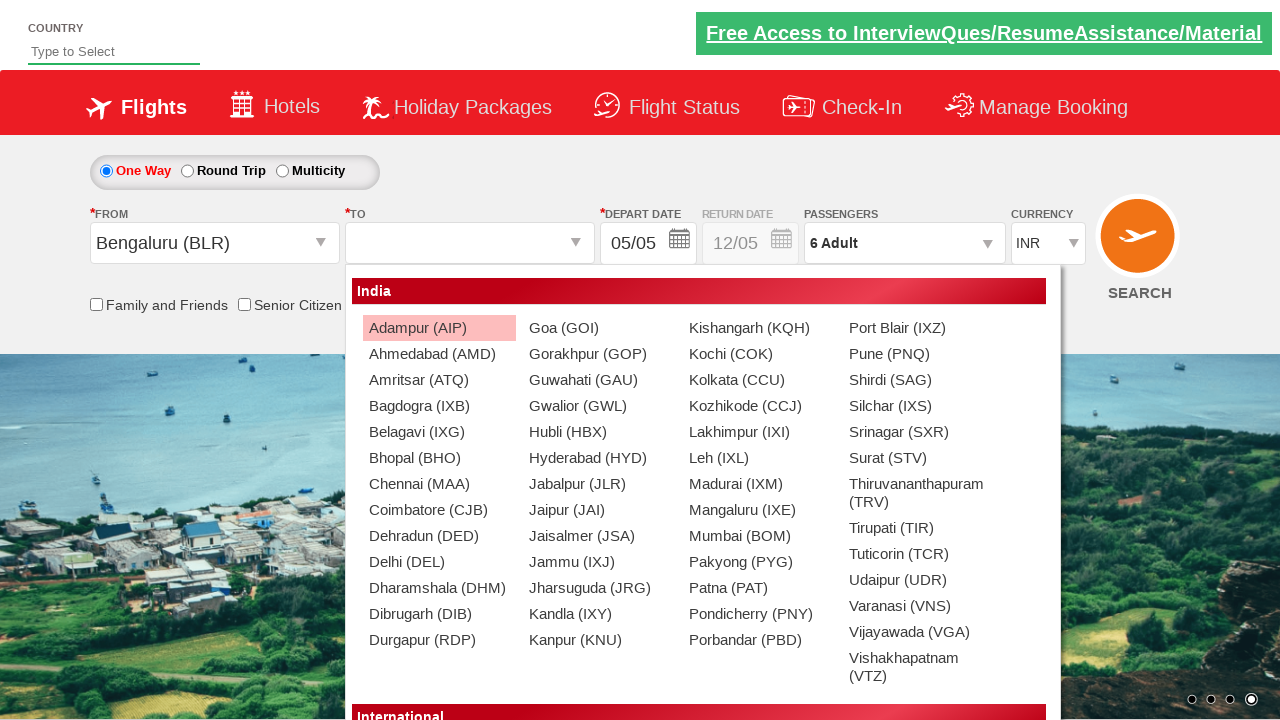

Selected Chennai (MAA) as destination airport at (439, 484) on xpath=//div[@id='glsctl00_mainContent_ddl_destinationStation1_CTNR']//a[@value='
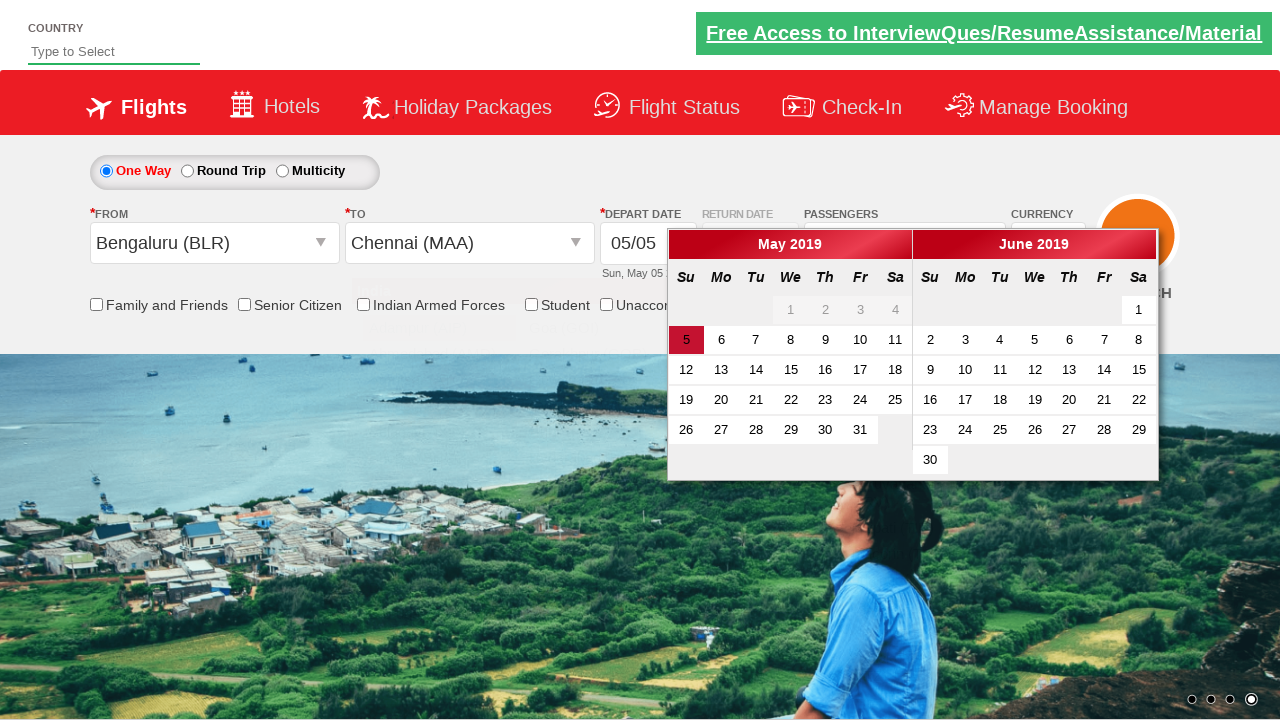

Typed 'ind' in autosuggest field on #autosuggest
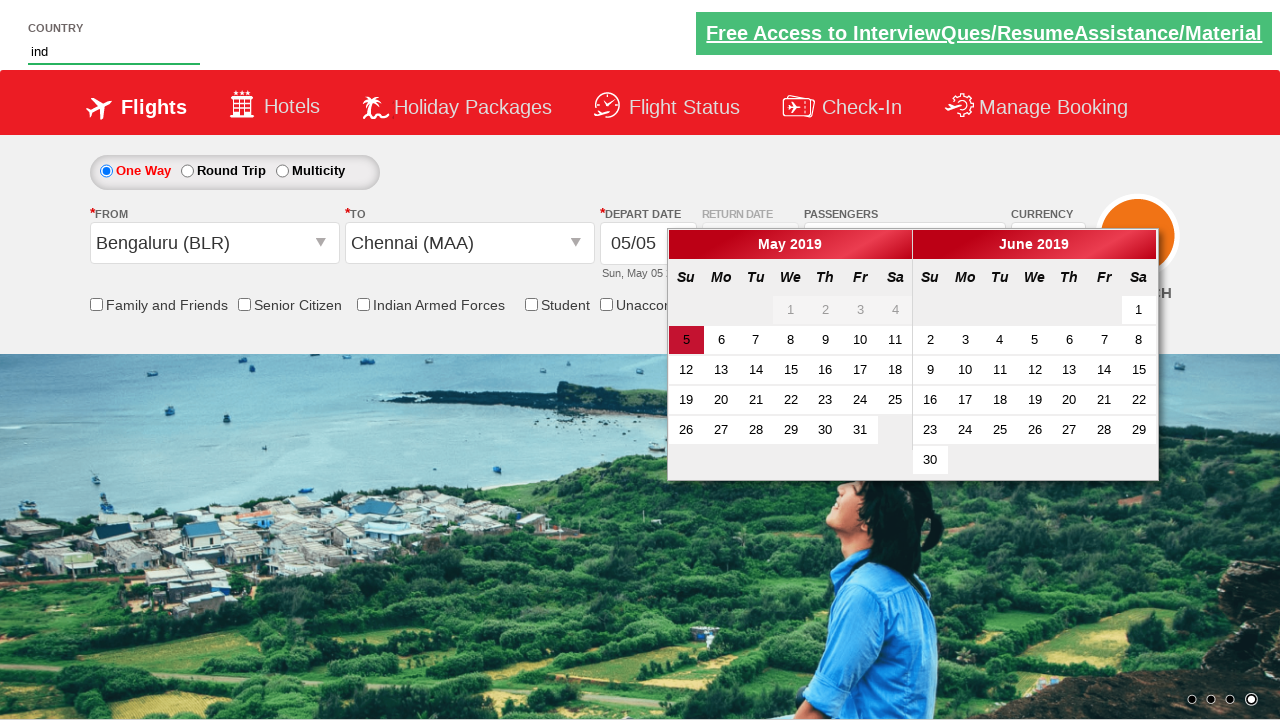

Waited 2 seconds for autosuggest options to appear
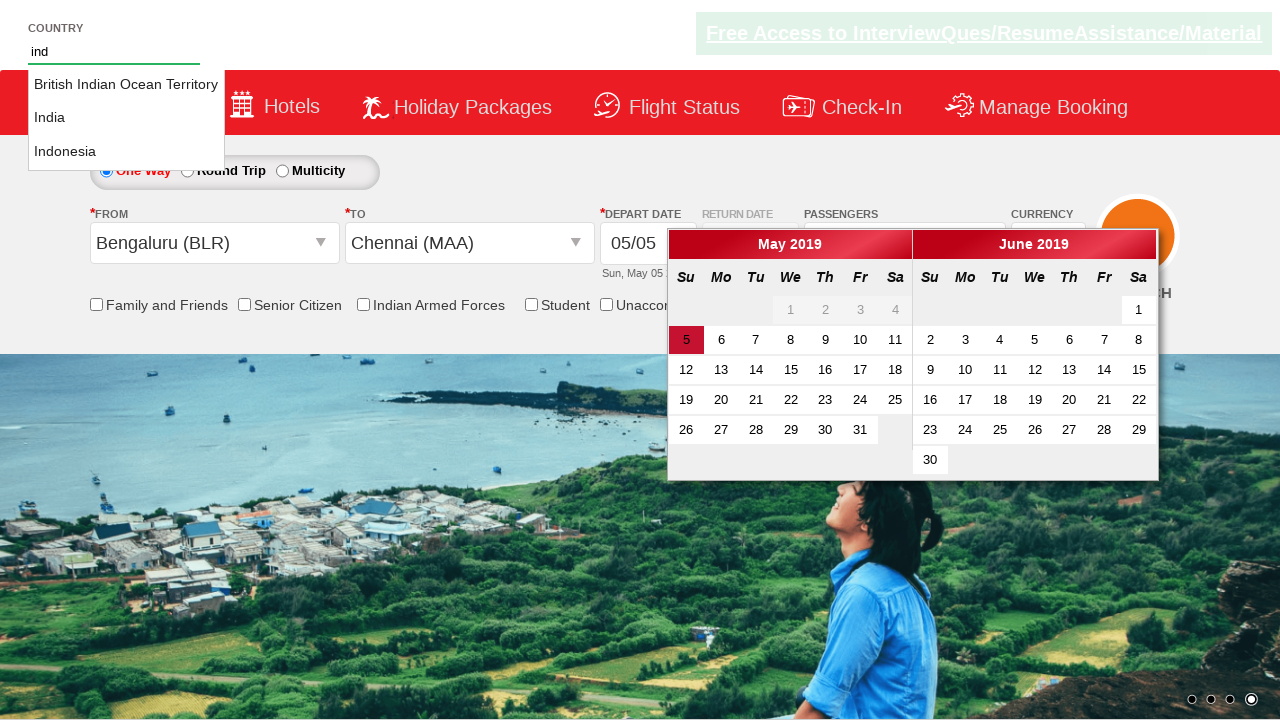

Autosuggest dropdown options loaded
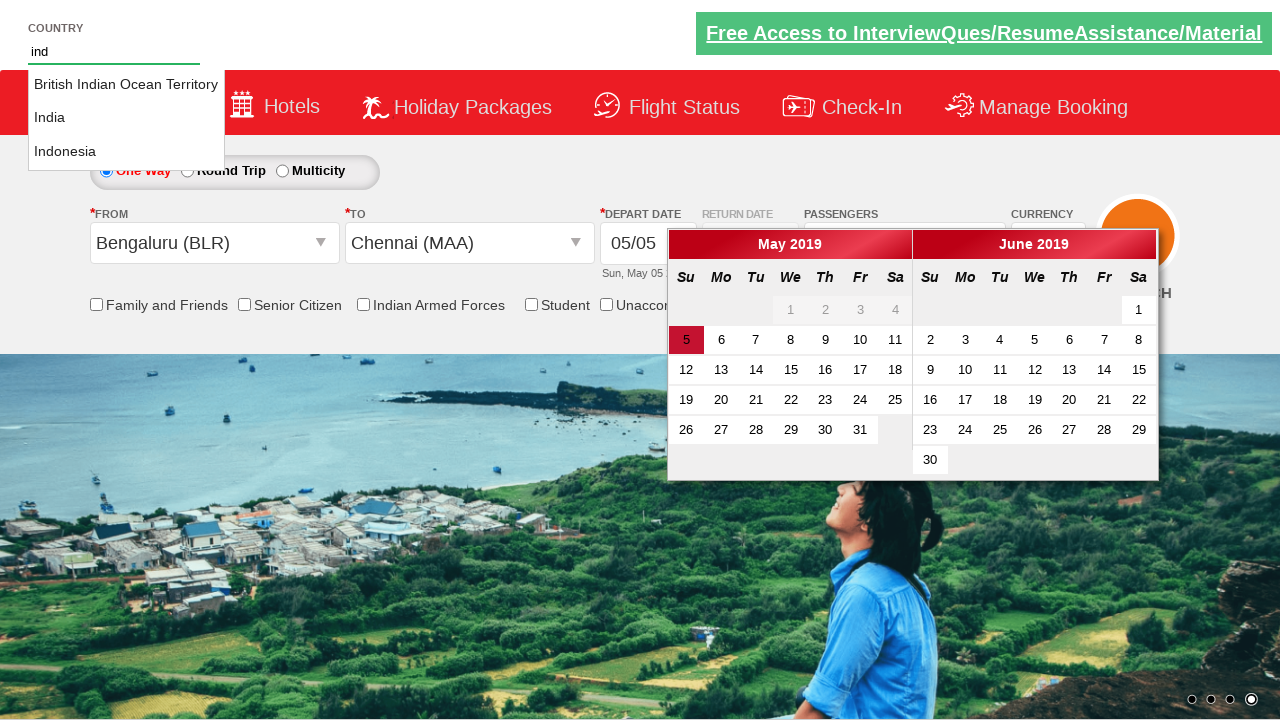

Selected 'India' from autosuggest options at (126, 118) on li.ui-menu-item a >> nth=1
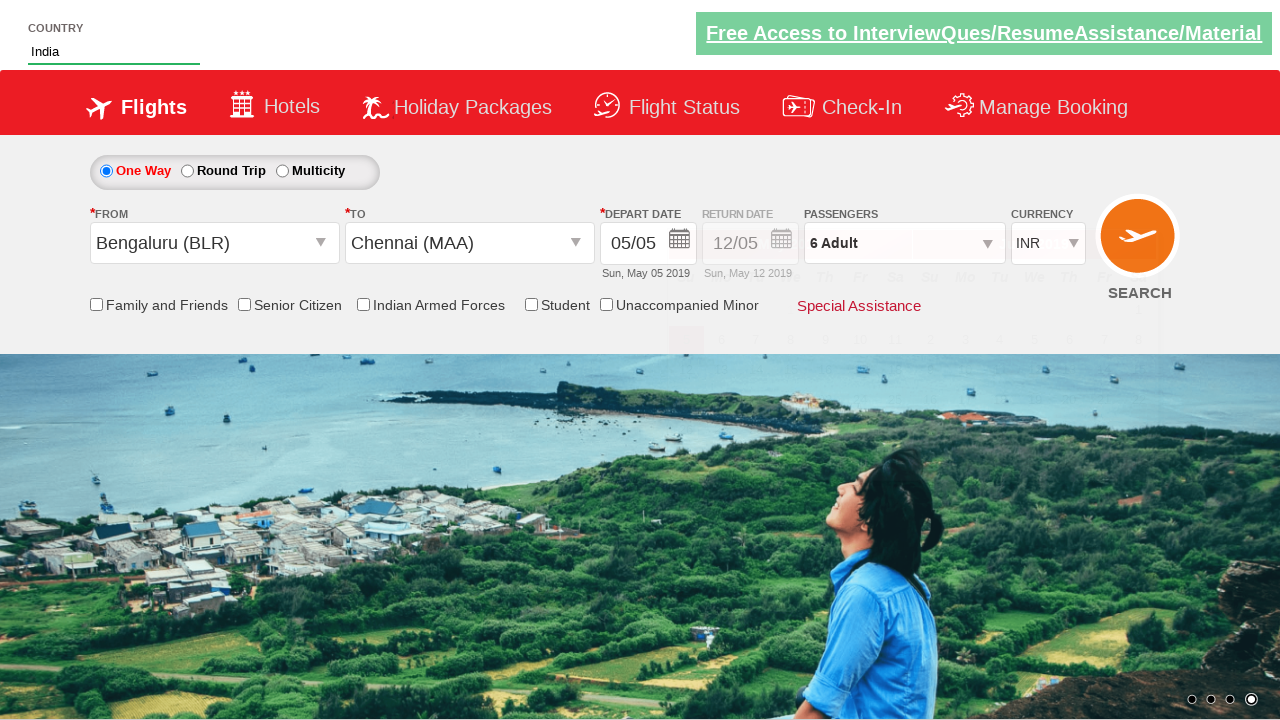

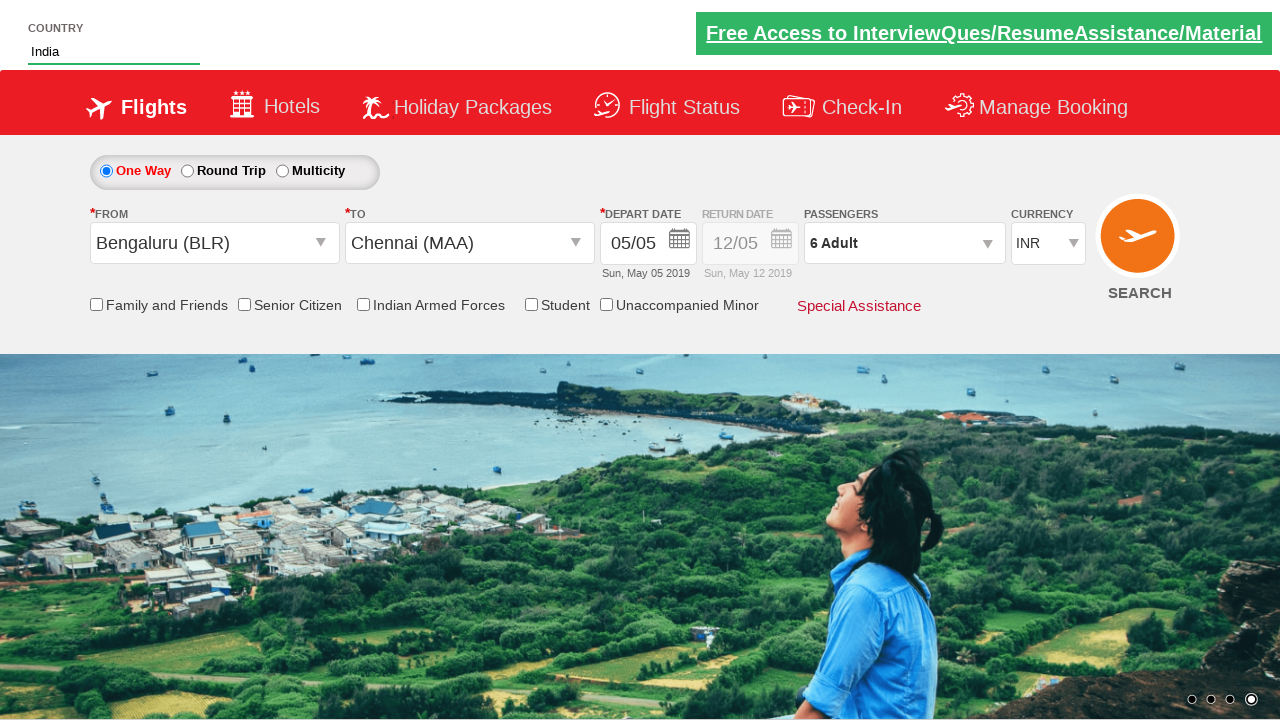